Navigates to the registration page and verifies that the signup heading is displayed correctly

Starting URL: https://parabank.parasoft.com/parabank/index.htm

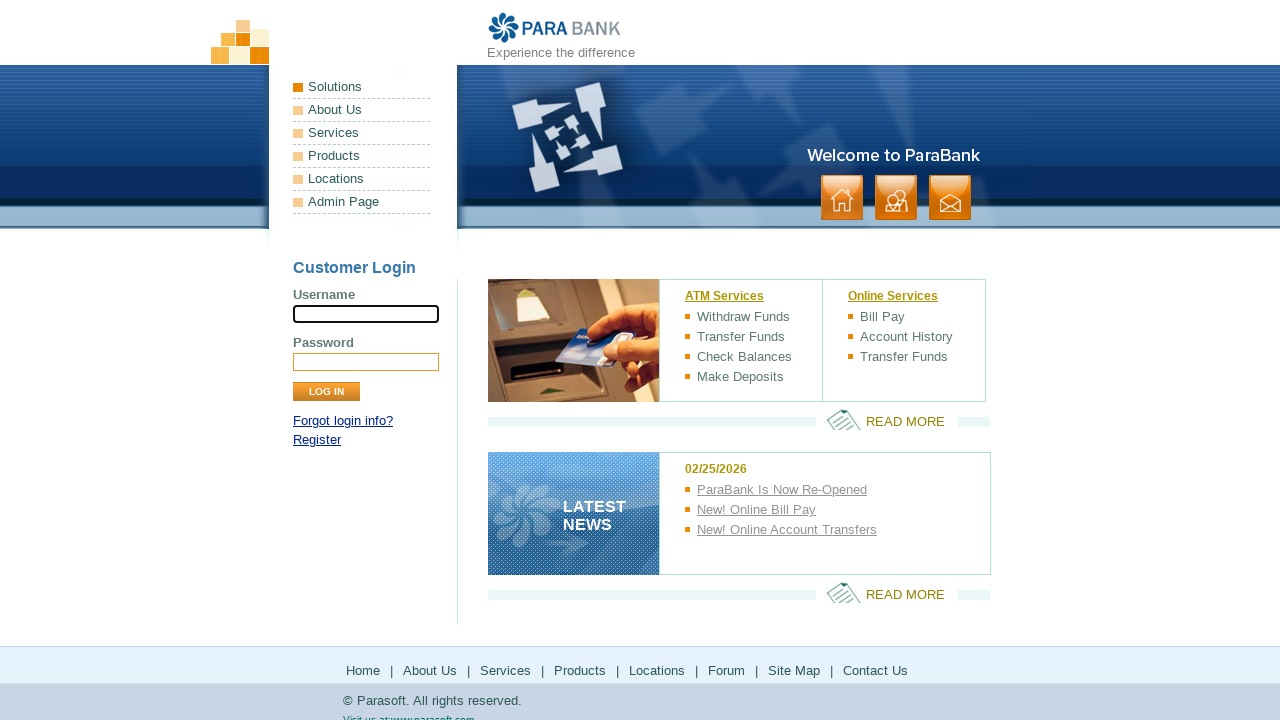

Clicked Register link to navigate to registration page at (317, 440) on a:text('Register')
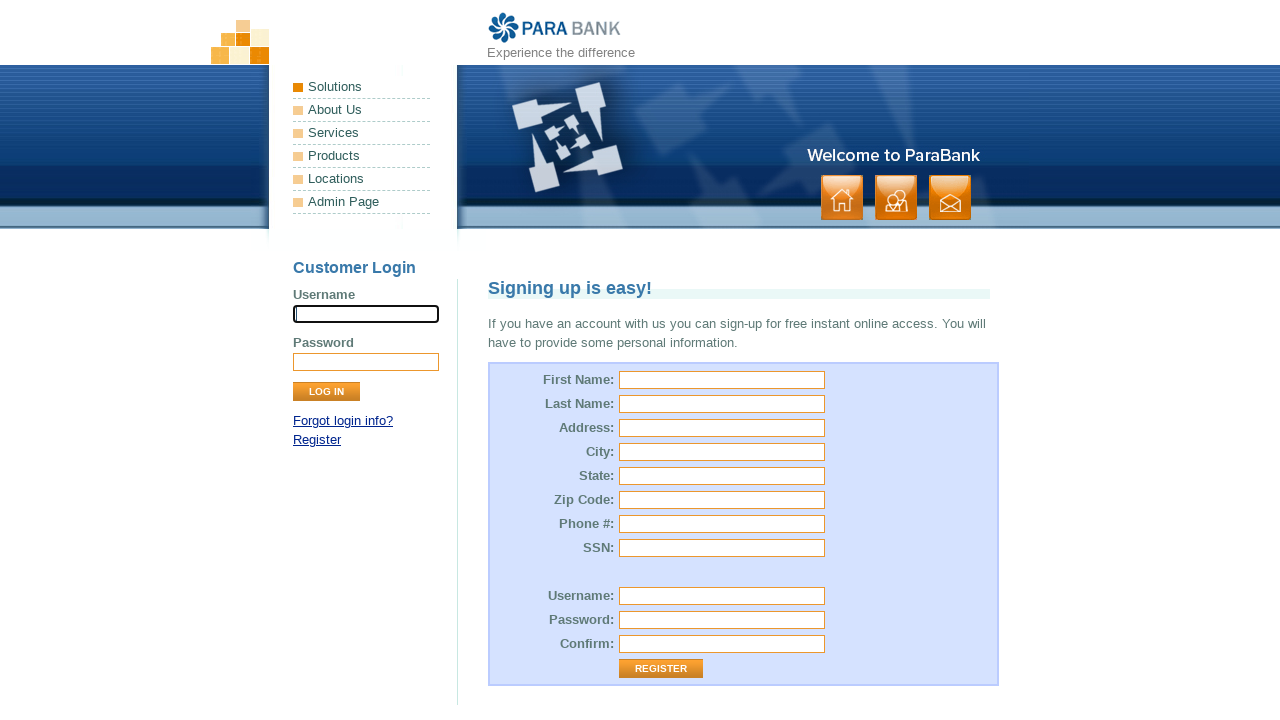

Located signup heading element
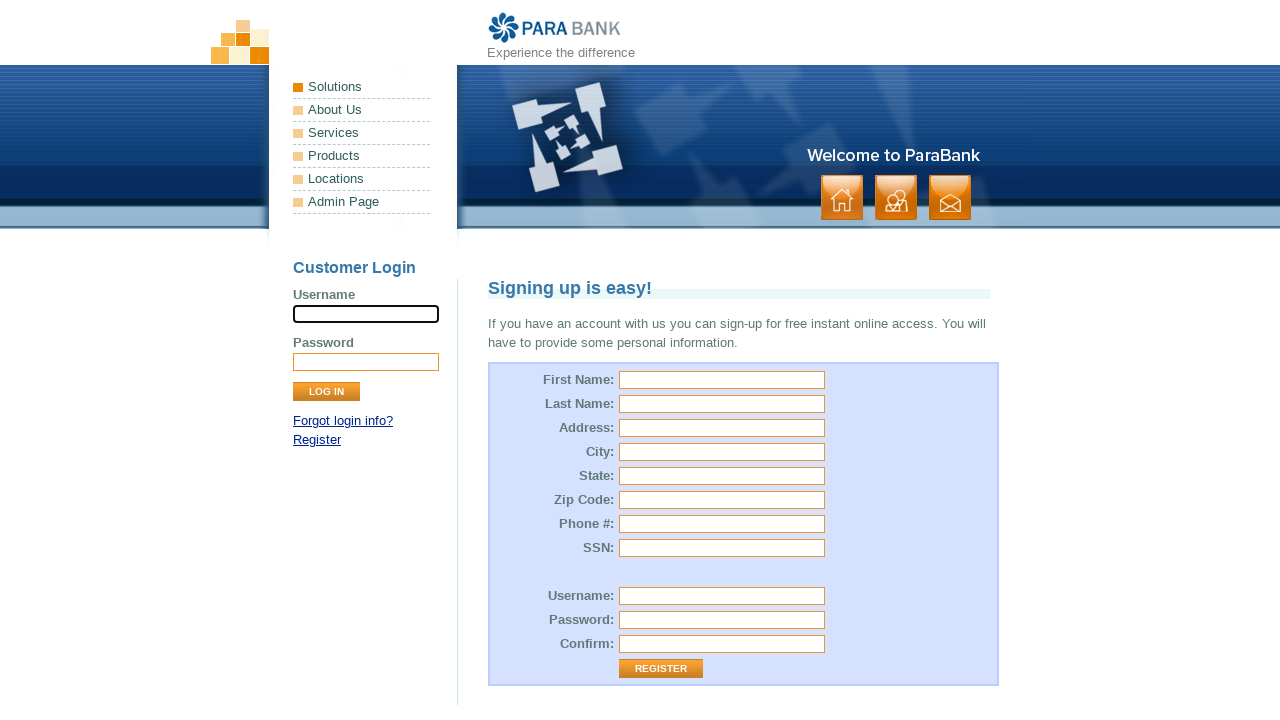

Signup heading element loaded and is visible
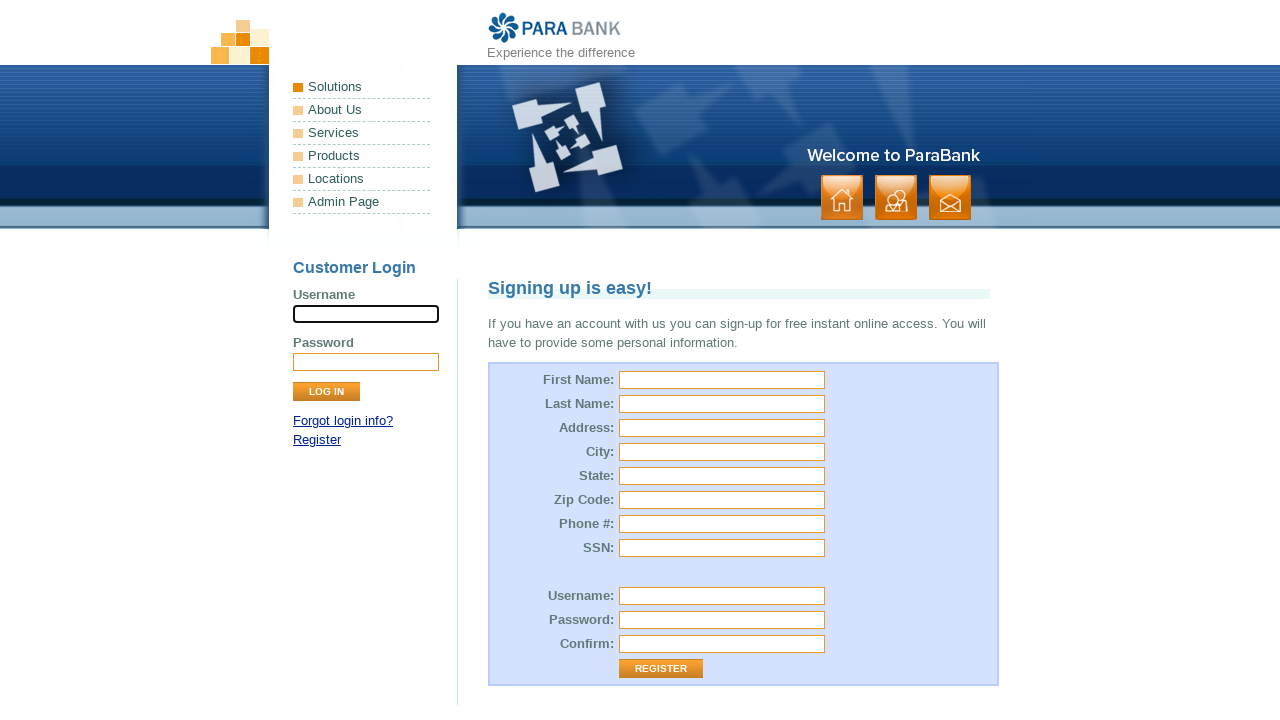

Verified that signup heading text is 'Signing up is easy!'
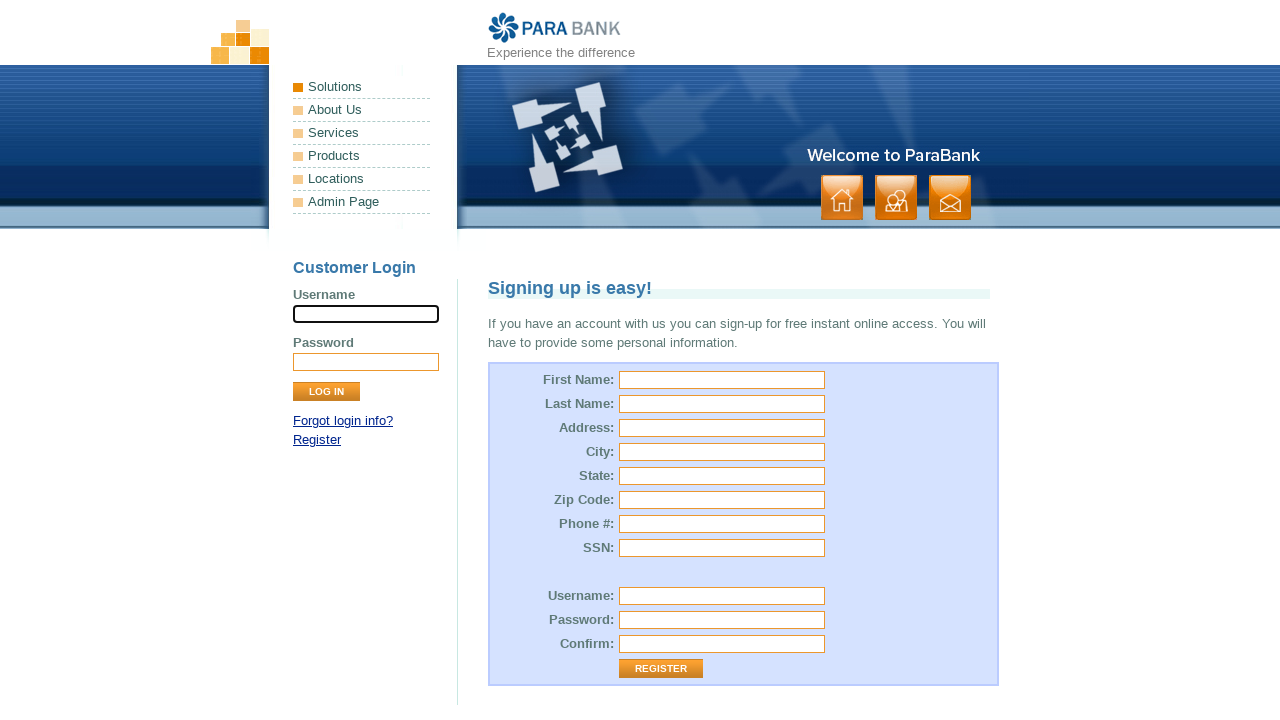

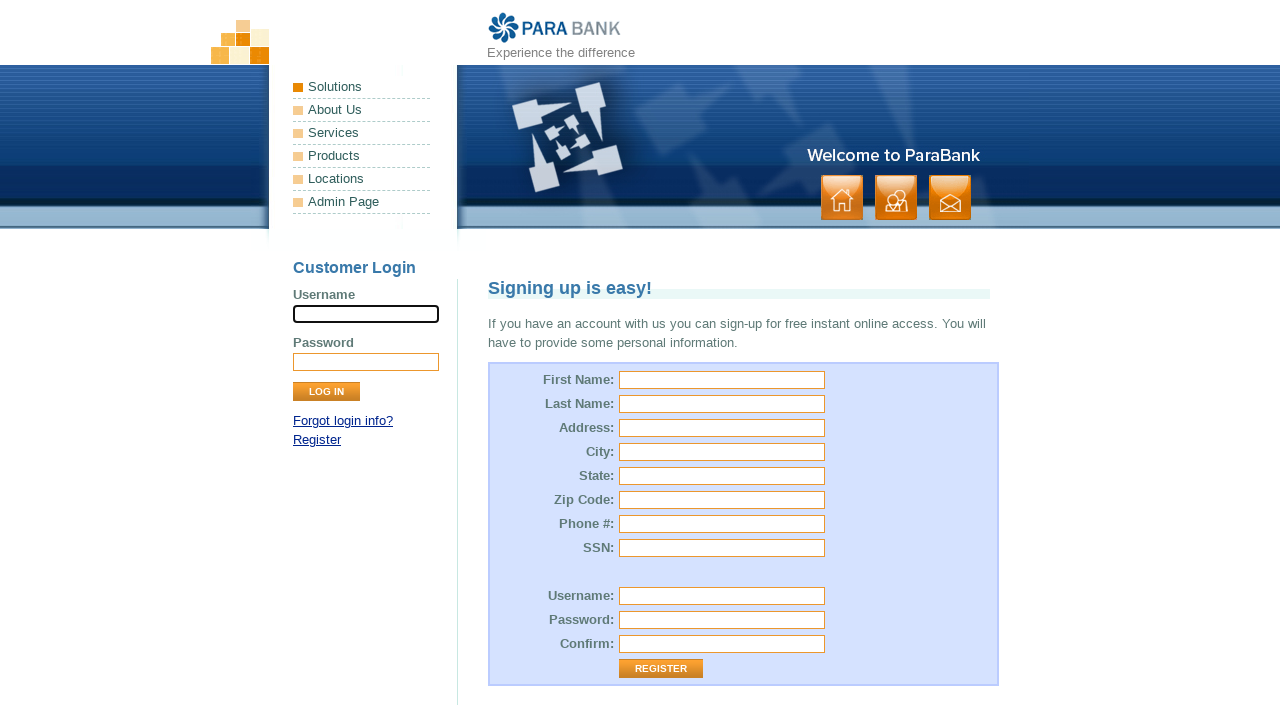